Tests JavaScript scroll functionality by scrolling down to a "CYDEO" link at the bottom of a large page, then scrolling back up to the "Home" link at the top.

Starting URL: https://practice.cydeo.com/large

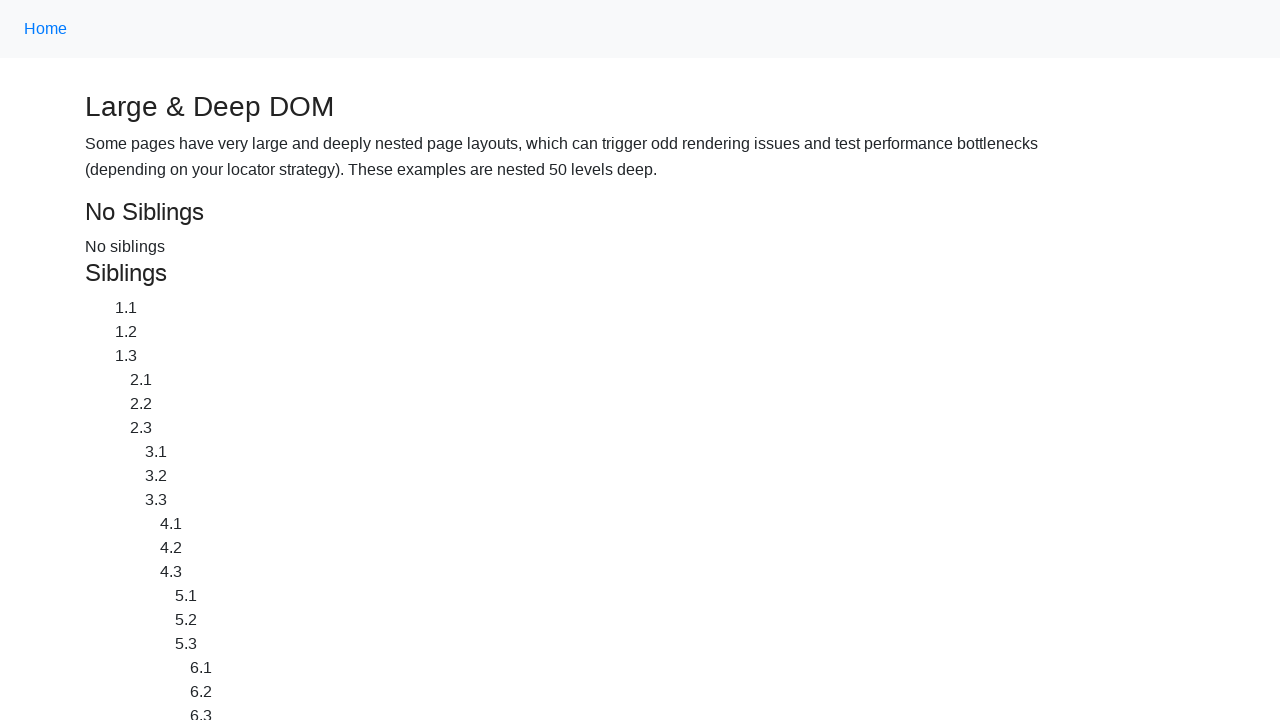

Located CYDEO link at the bottom of the page
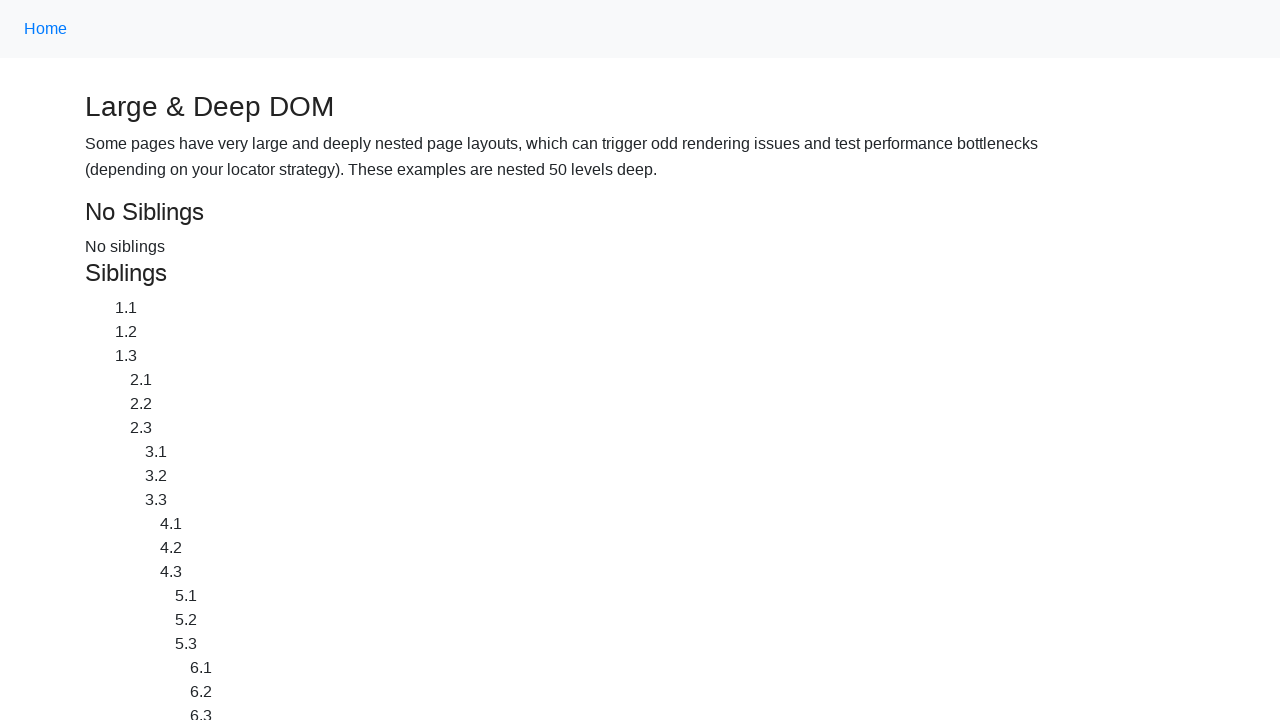

Scrolled down to CYDEO link
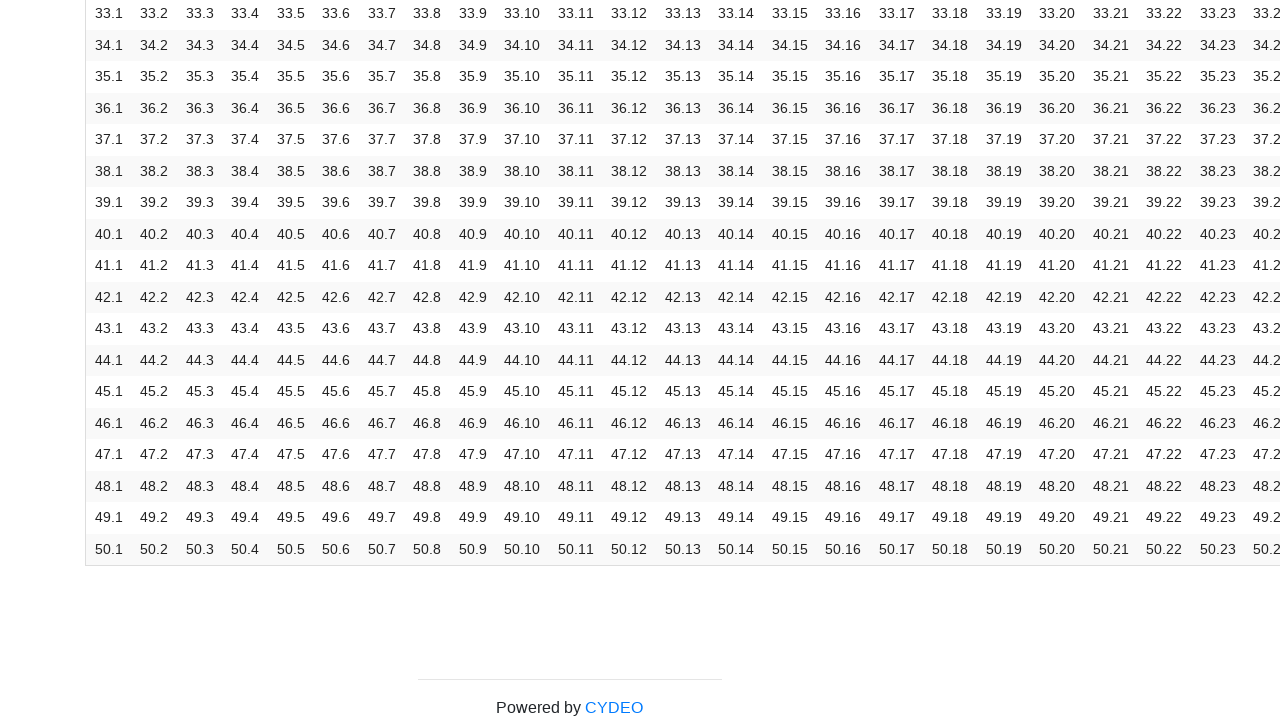

Waited 2 seconds to observe the scroll
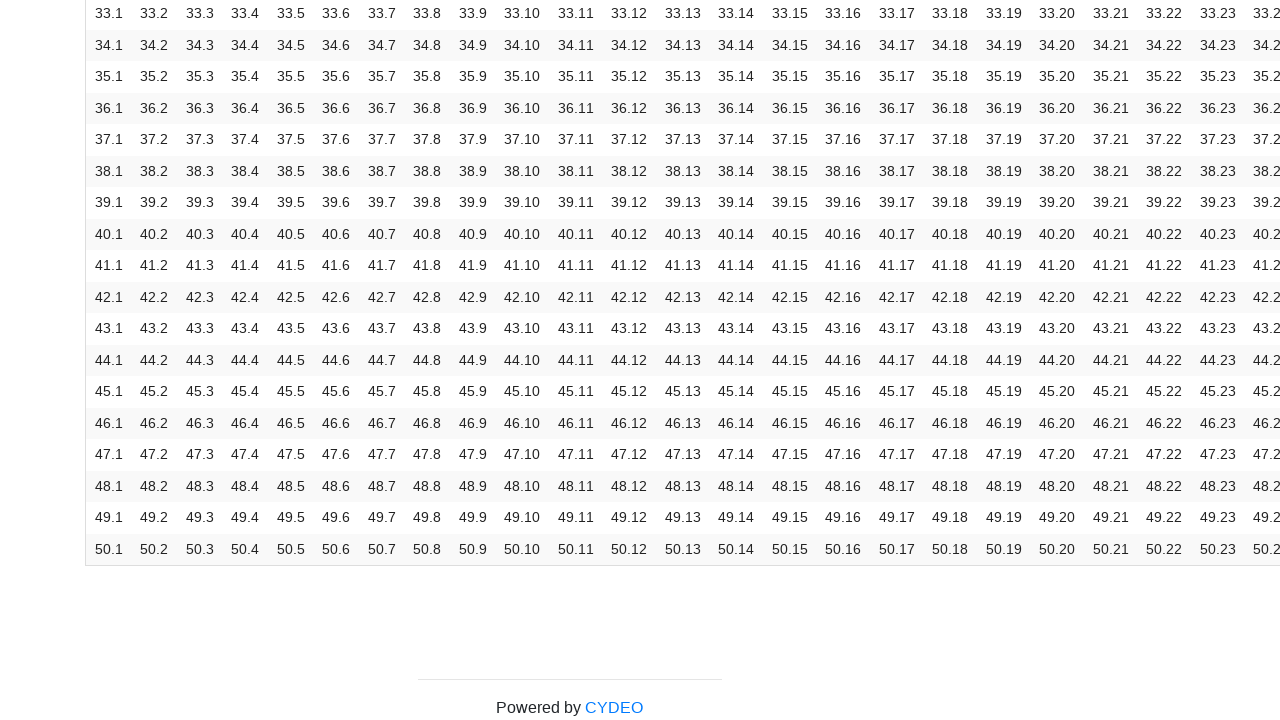

Located Home link at the top of the page
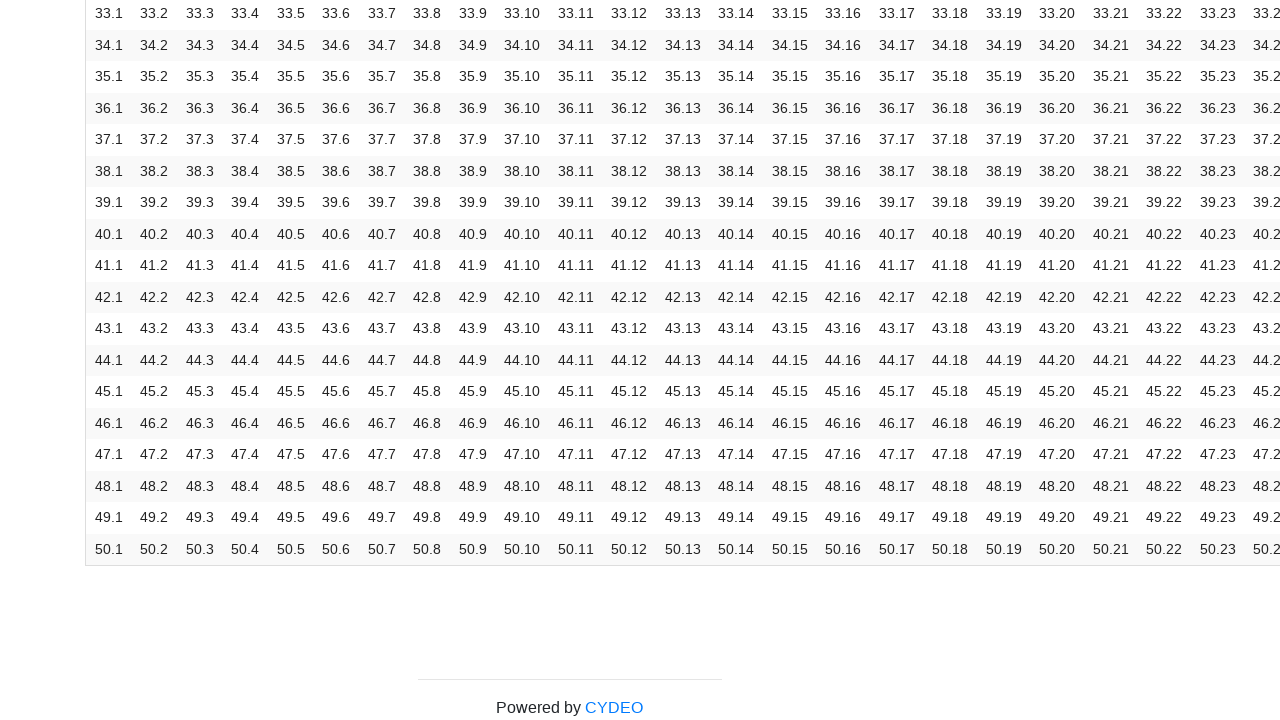

Scrolled back up to Home link
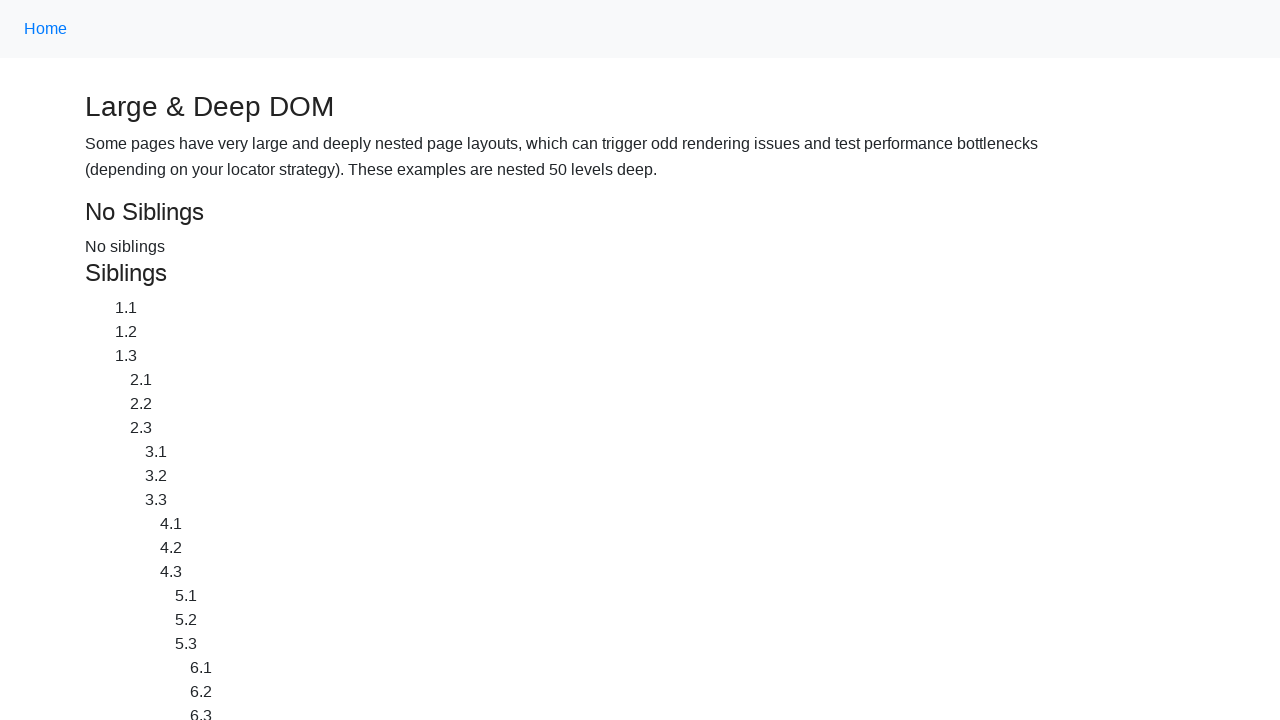

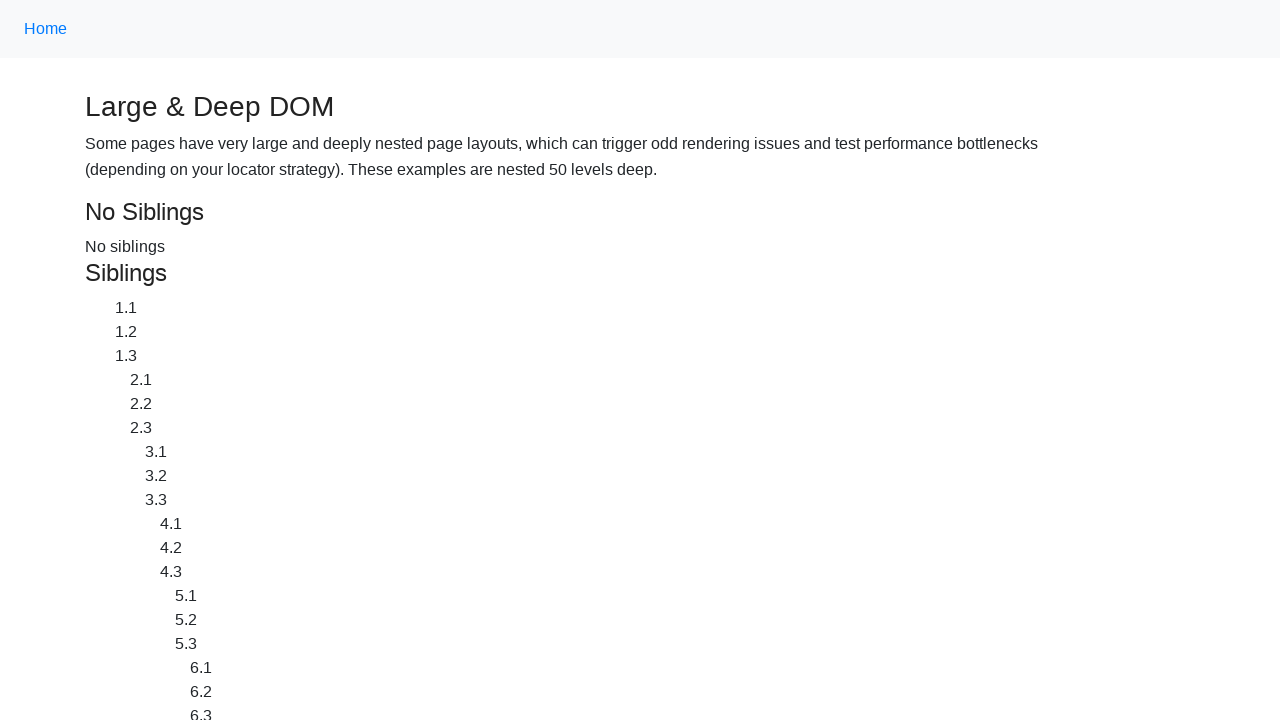